Searches the Russian EGRUL tax registry and clicks on the first search result link to view company details

Starting URL: https://egrul.nalog.ru/index.html

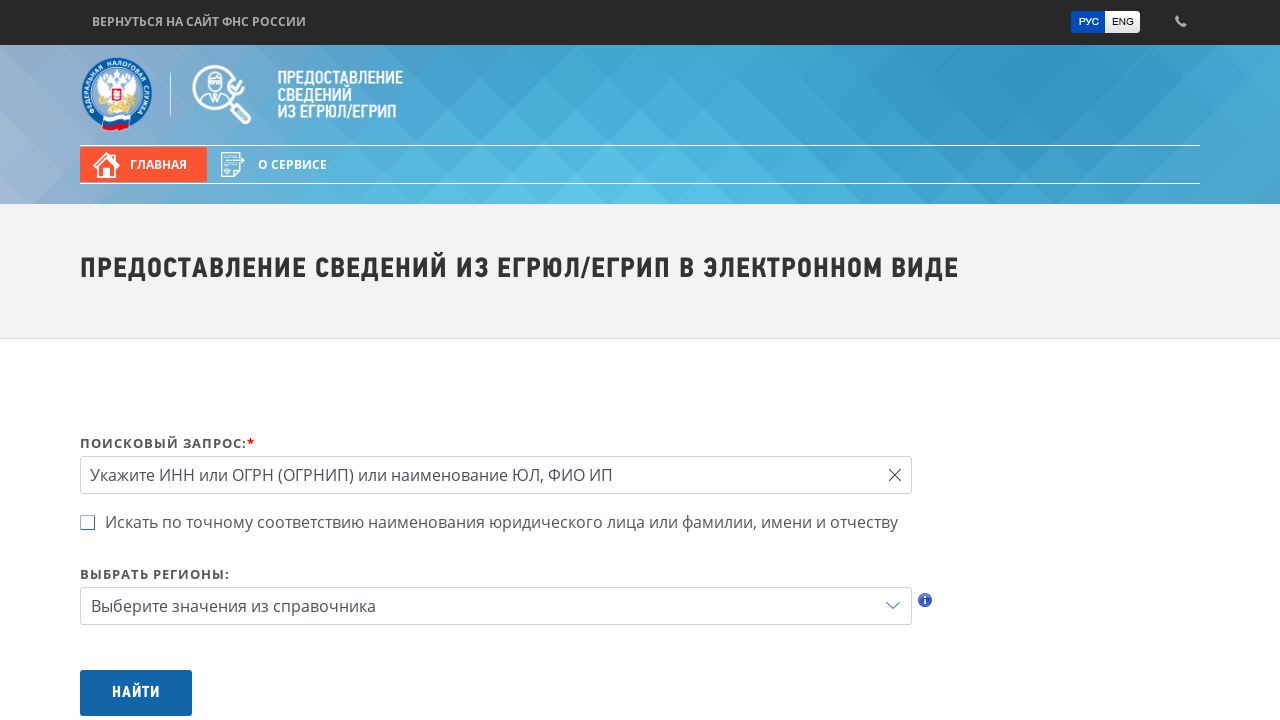

Filled search query with 'Сбербанк' in EGRUL registry search on input[name='query']
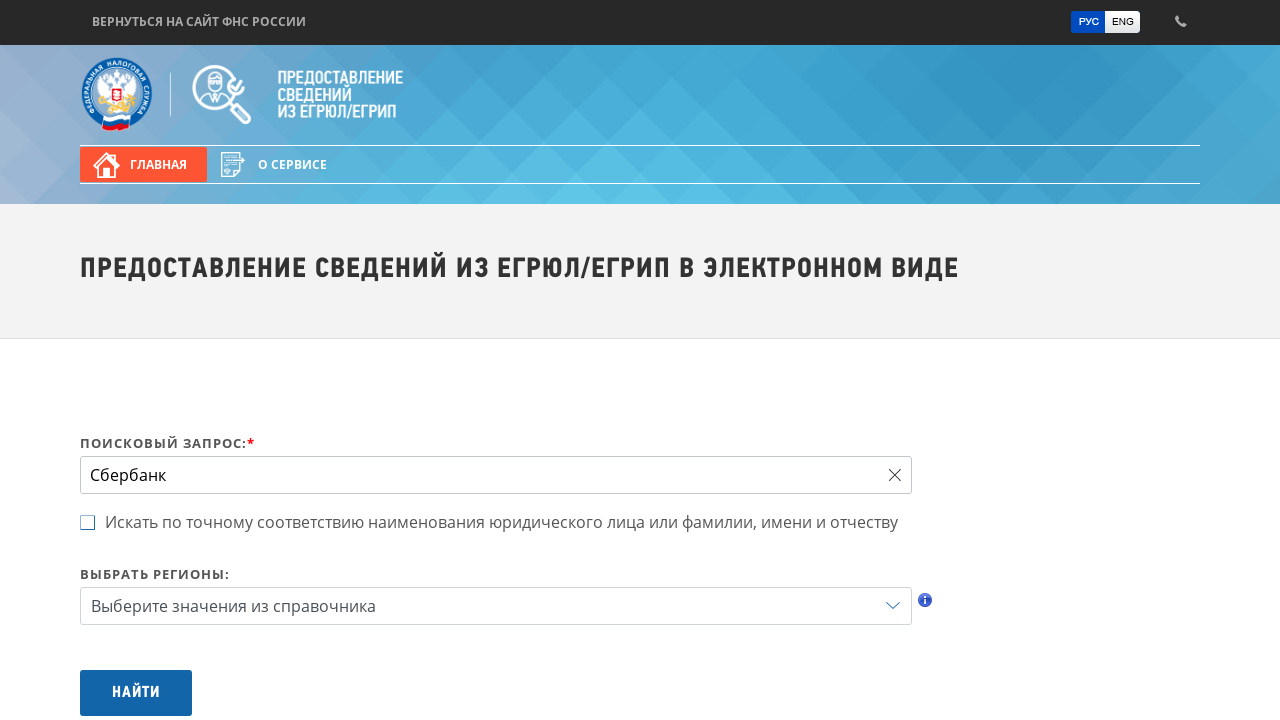

Clicked submit button to search EGRUL registry at (136, 693) on button[type='submit']
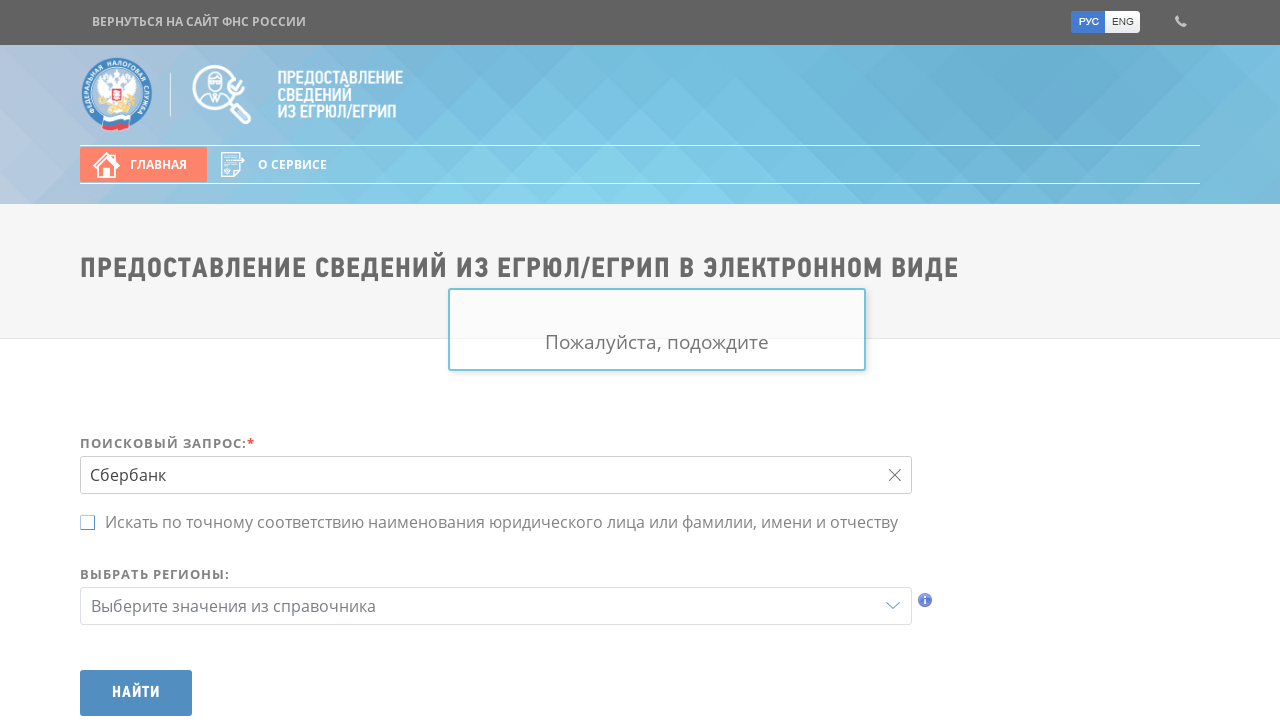

Search results loaded in EGRUL registry
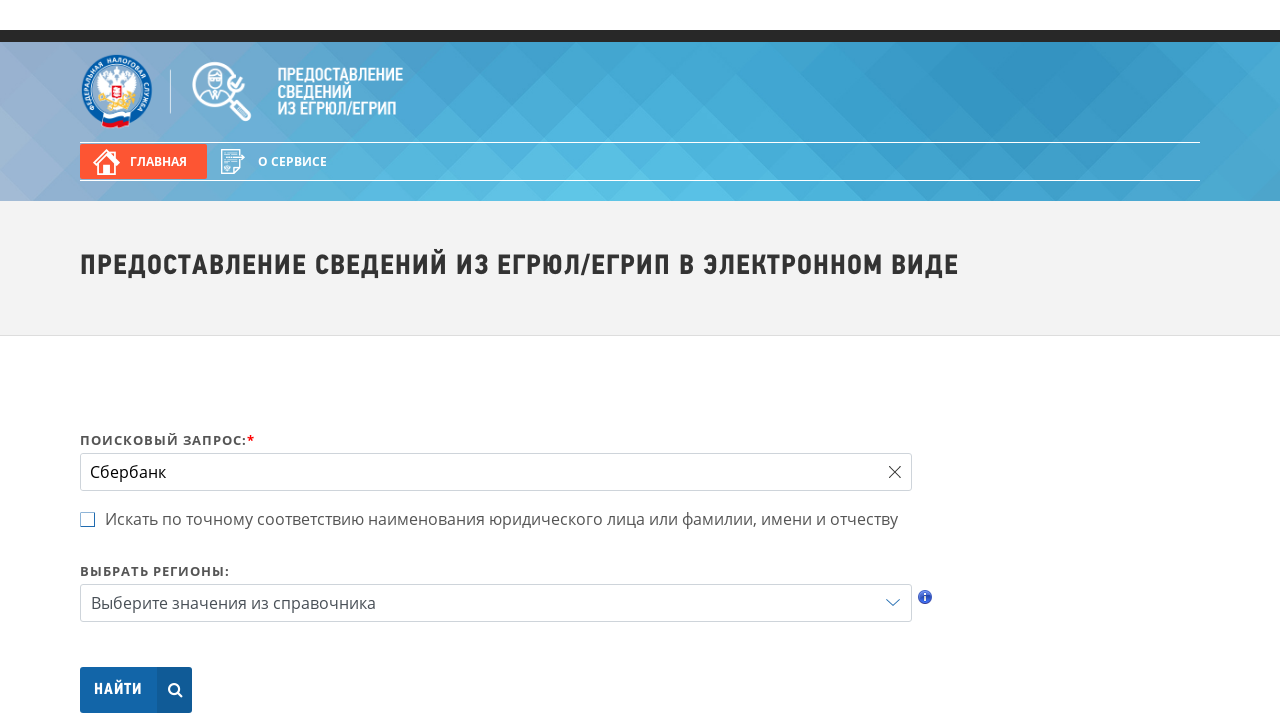

Clicked on first search result link to view company details at (534, 12) on .res-row a.op-excerpt
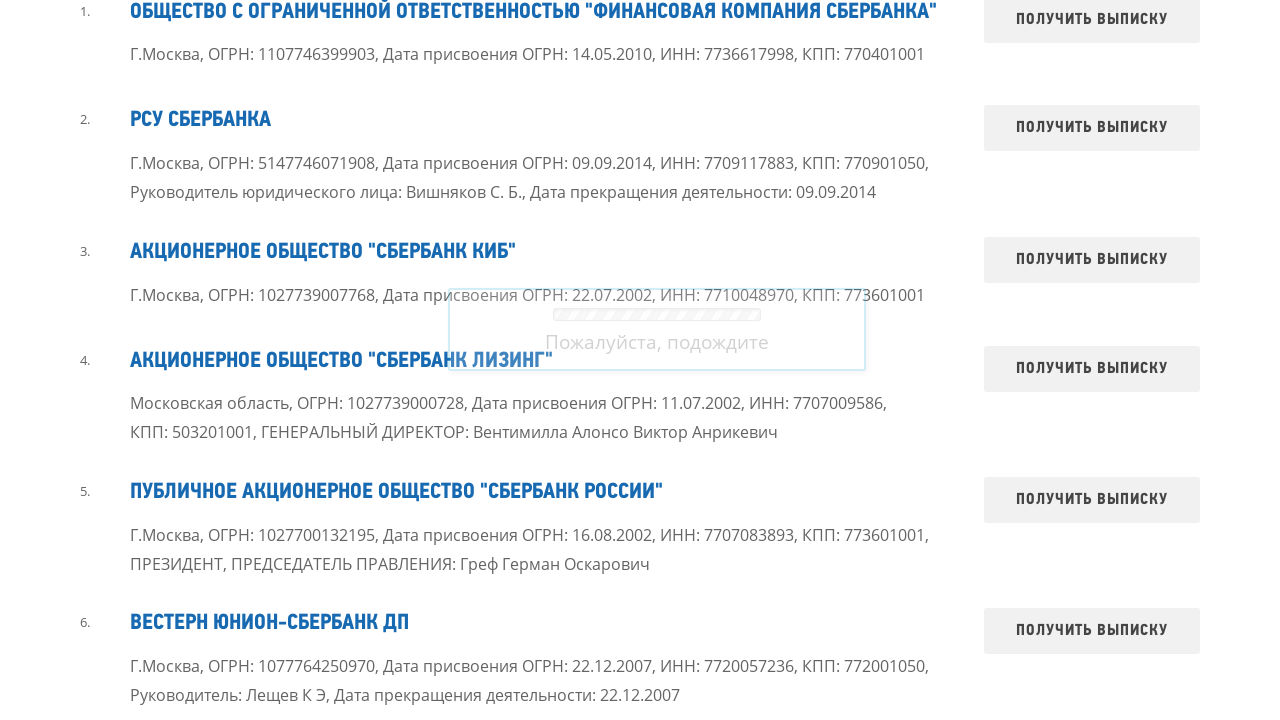

Waited for company details page to load
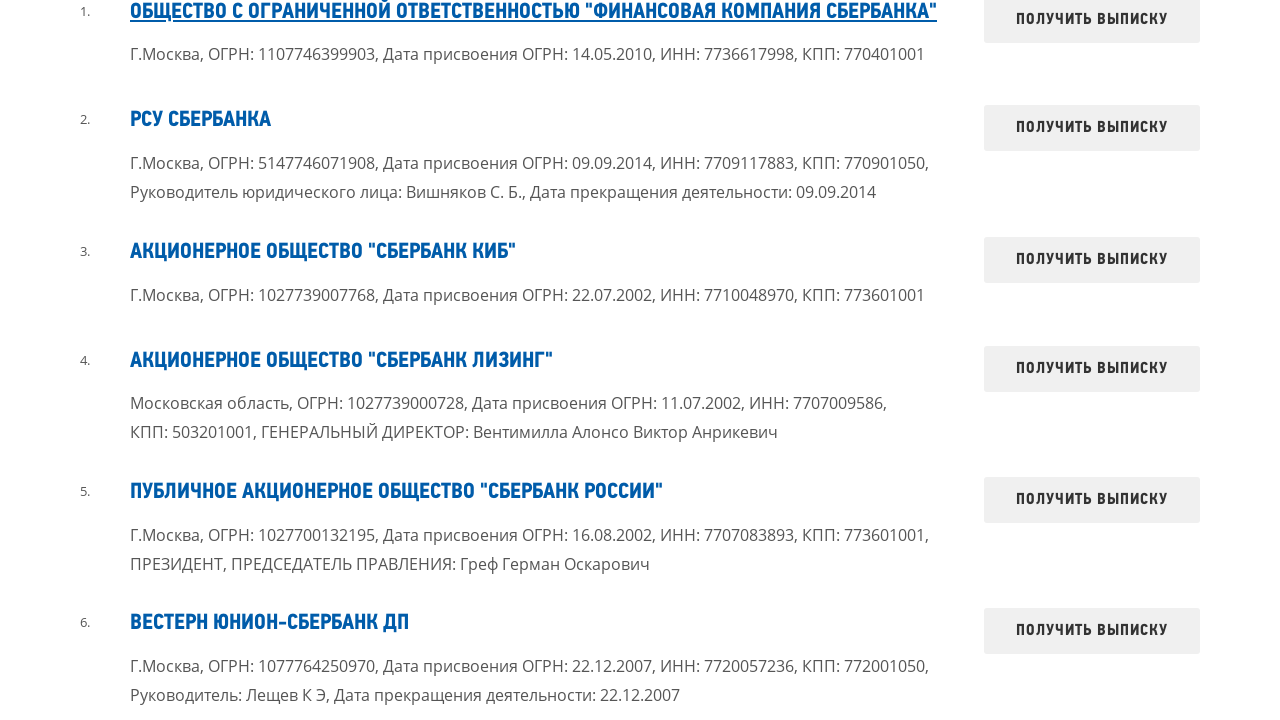

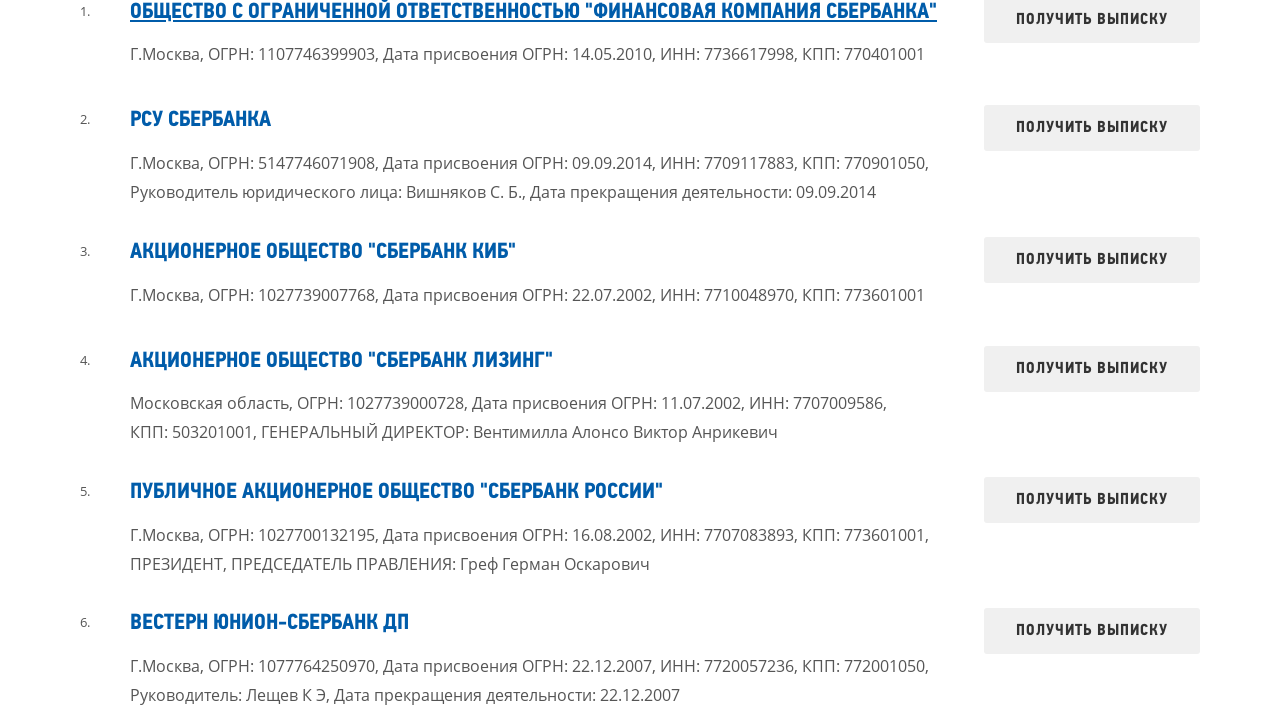